Solves a math captcha by extracting a value from an element attribute, calculating the result, and submitting the form with checkbox and radio button selections

Starting URL: http://suninjuly.github.io/get_attribute.html

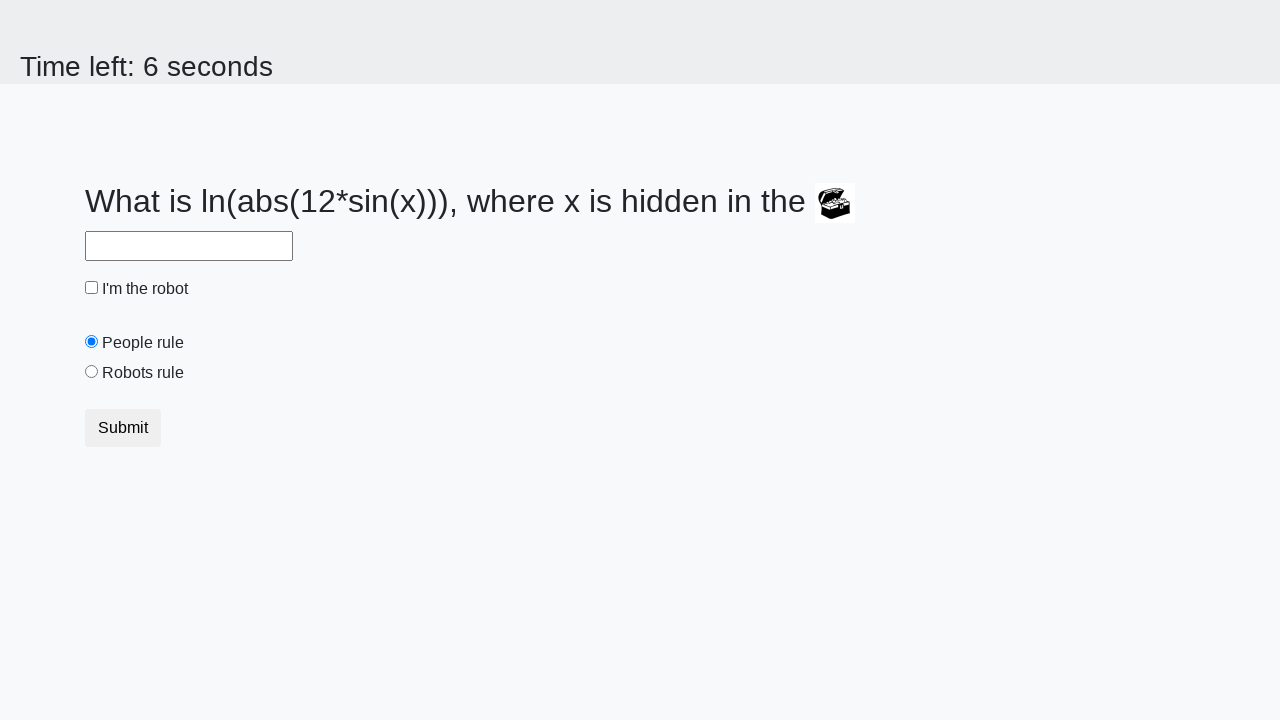

Located the treasure element with valuex attribute
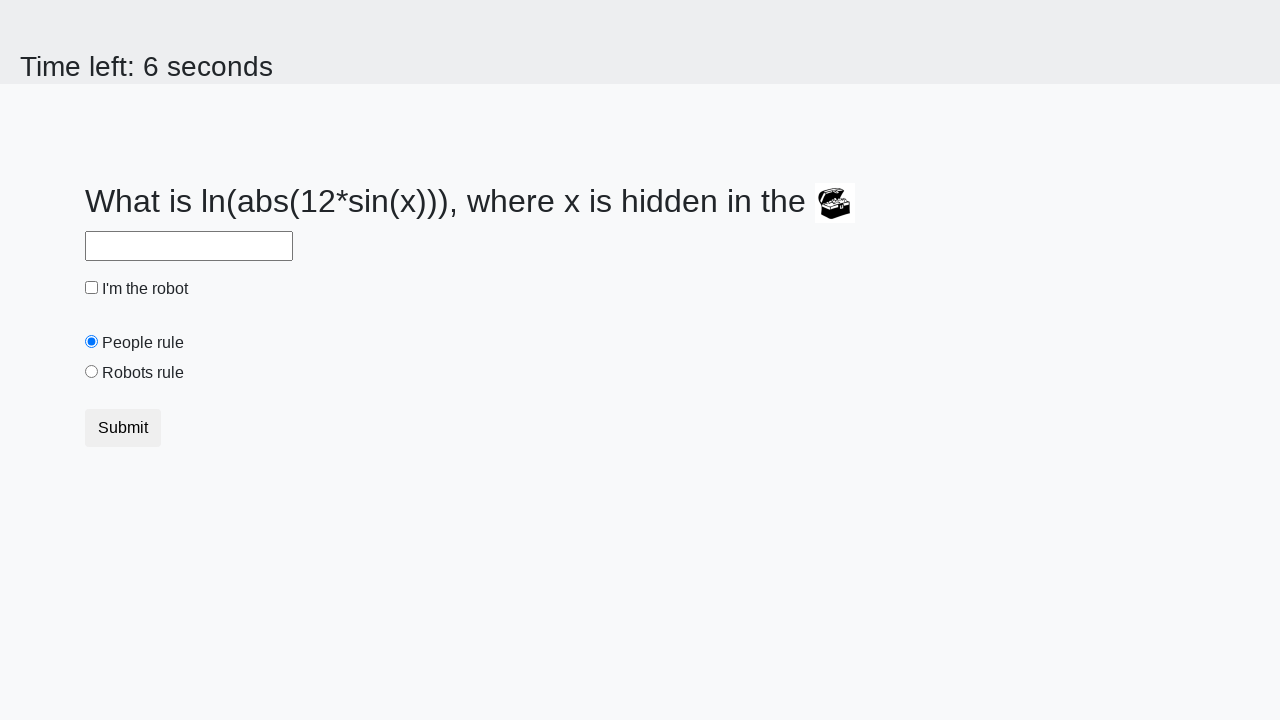

Extracted valuex attribute: 775
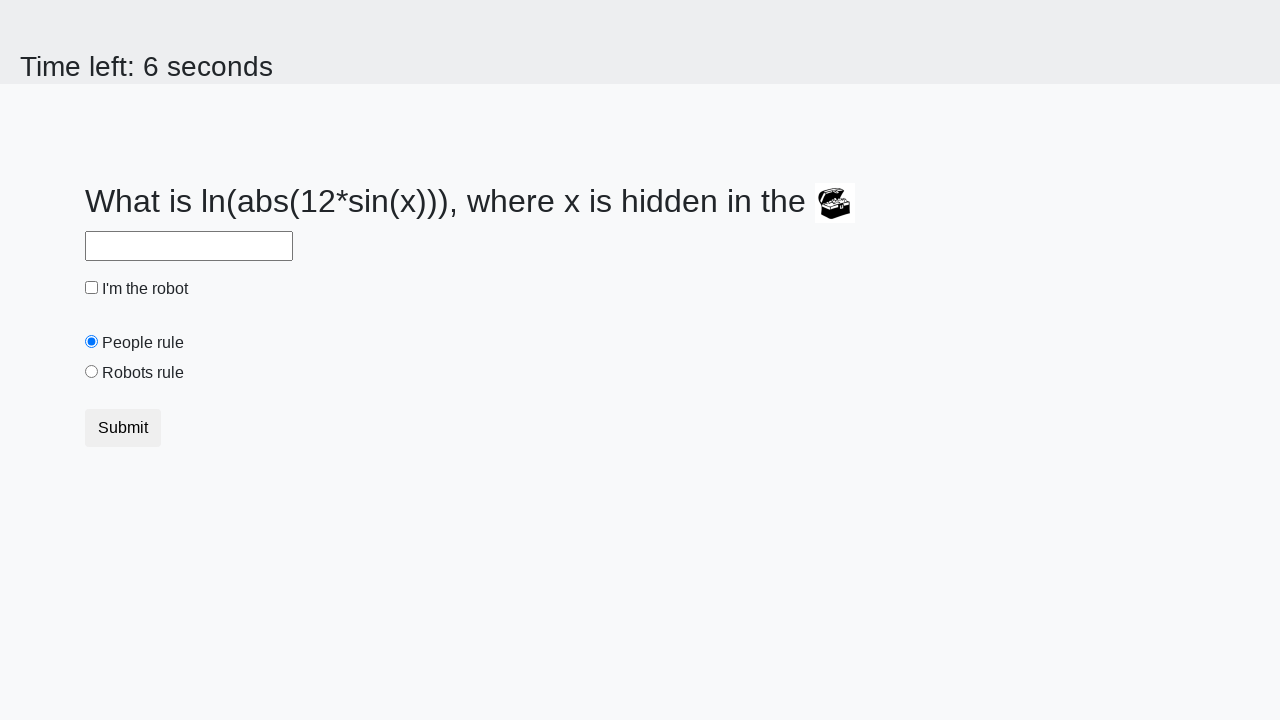

Calculated math result: 2.2947078710320032
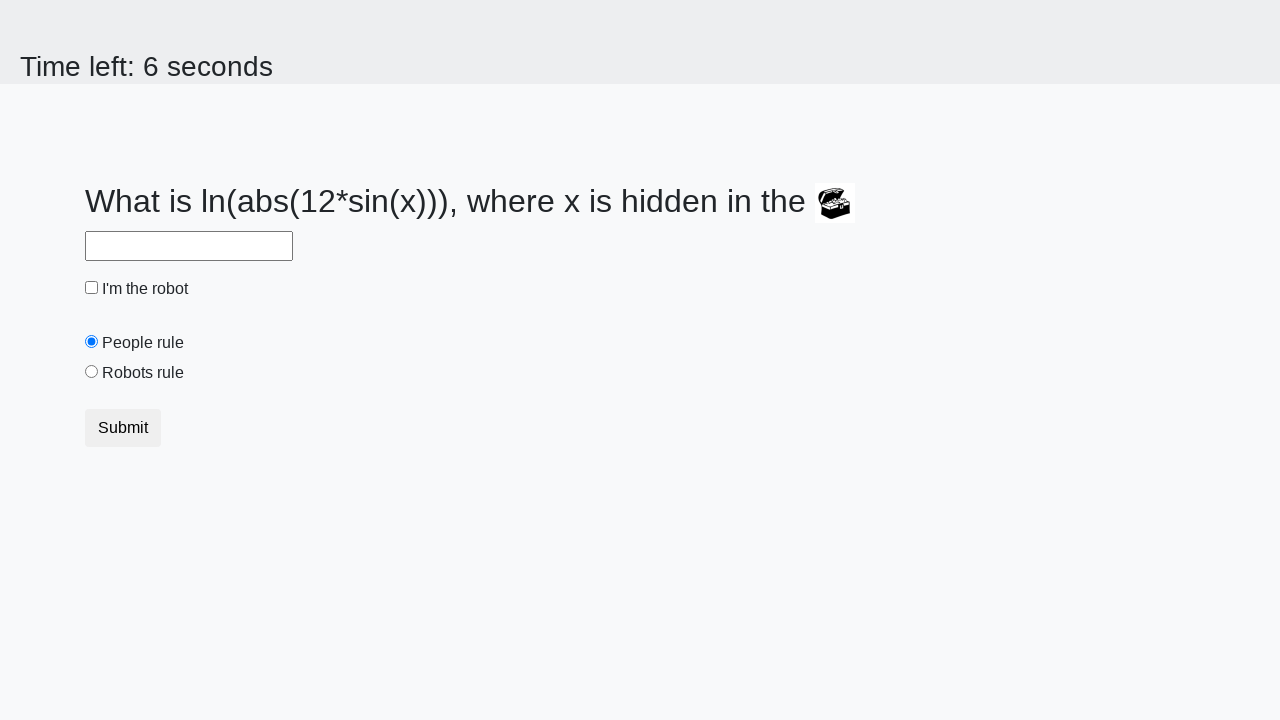

Filled answer field with calculated value on #answer
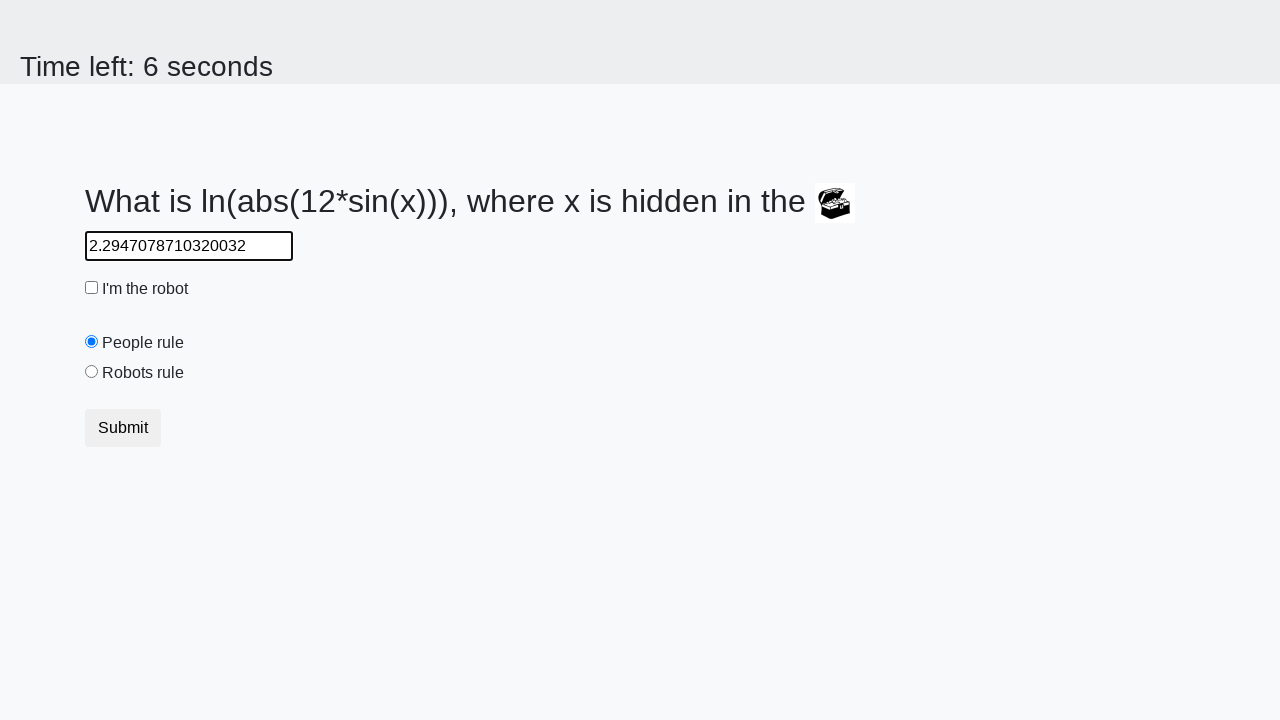

Checked the robot checkbox at (92, 288) on #robotCheckbox
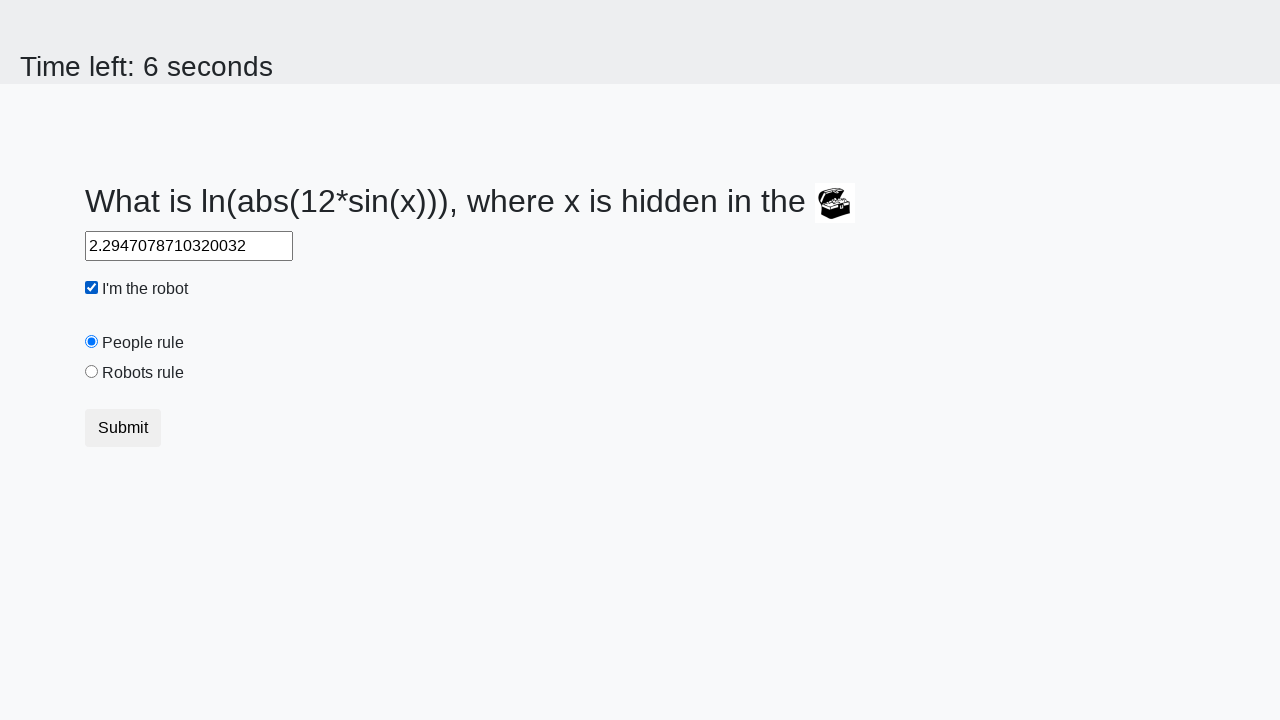

Selected the 'robots' radio button at (92, 372) on [value="robots"]
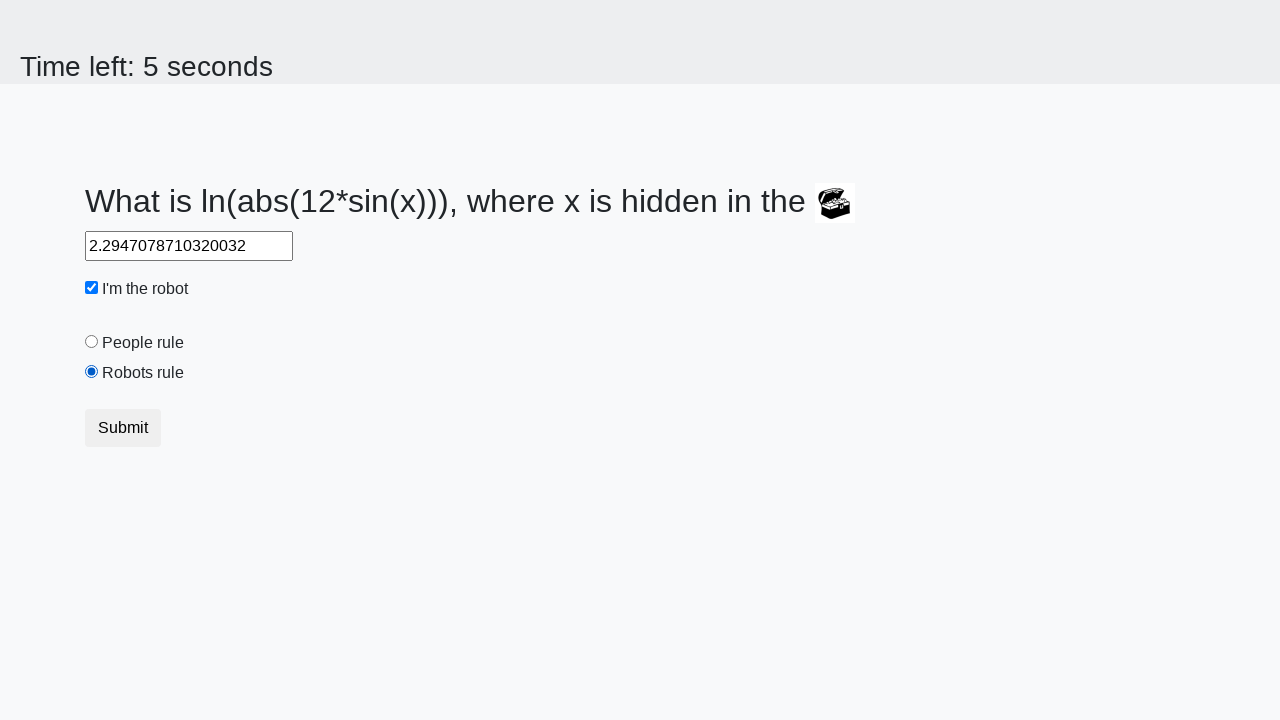

Clicked the submit button at (123, 428) on .btn.btn-default
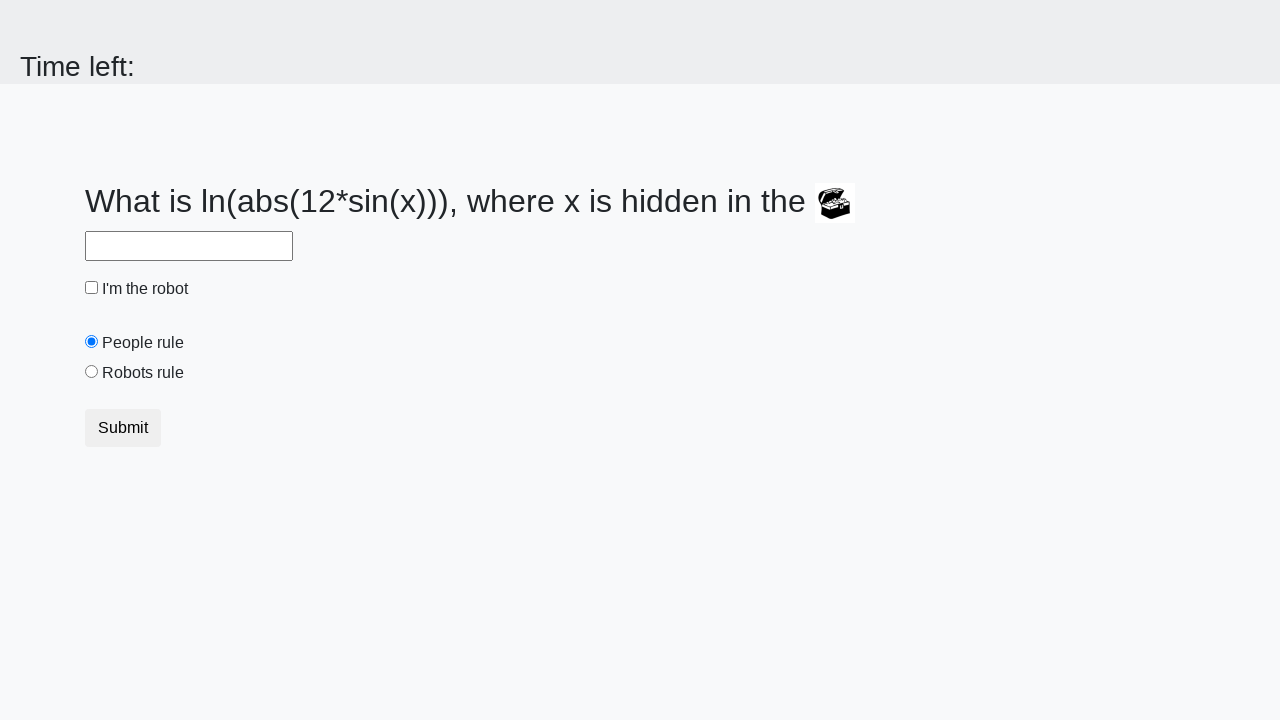

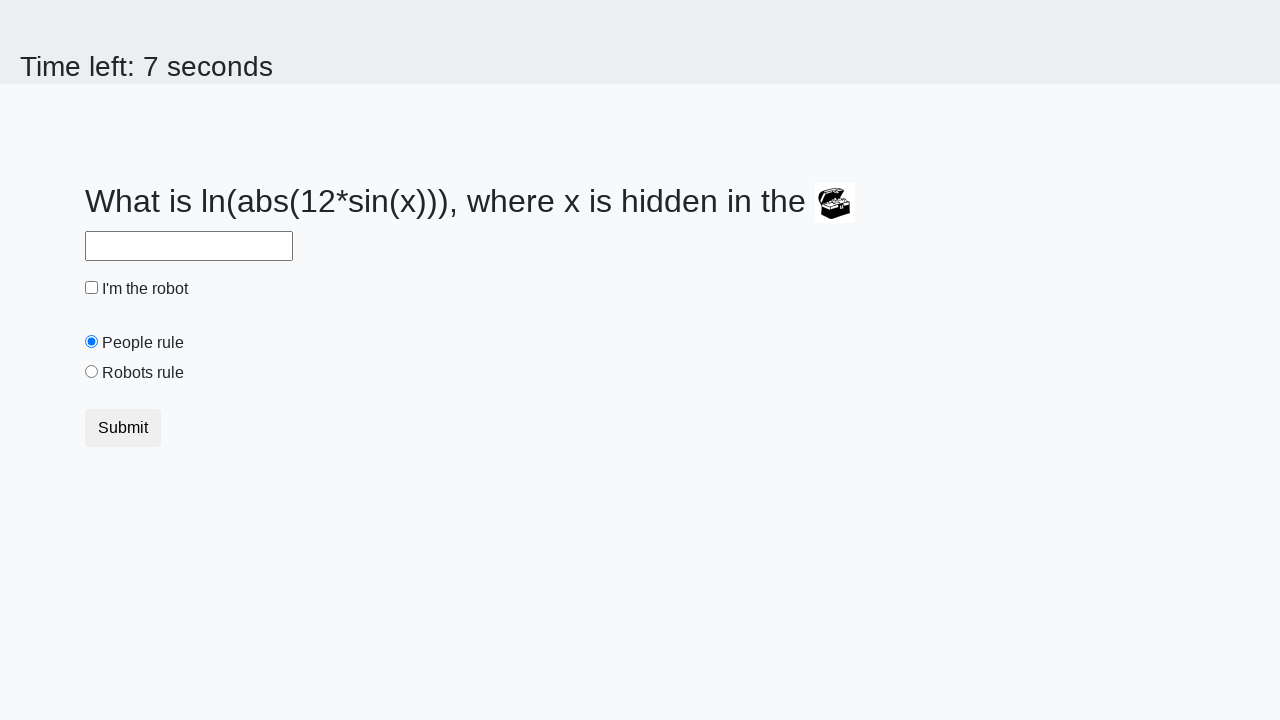